Tests a comprehensive web form by filling various input types including text fields, dropdowns, checkboxes, radio buttons, color picker, date picker, file upload, and range slider, then submits the form and verifies the submission message.

Starting URL: https://www.selenium.dev/selenium/web/web-form.html

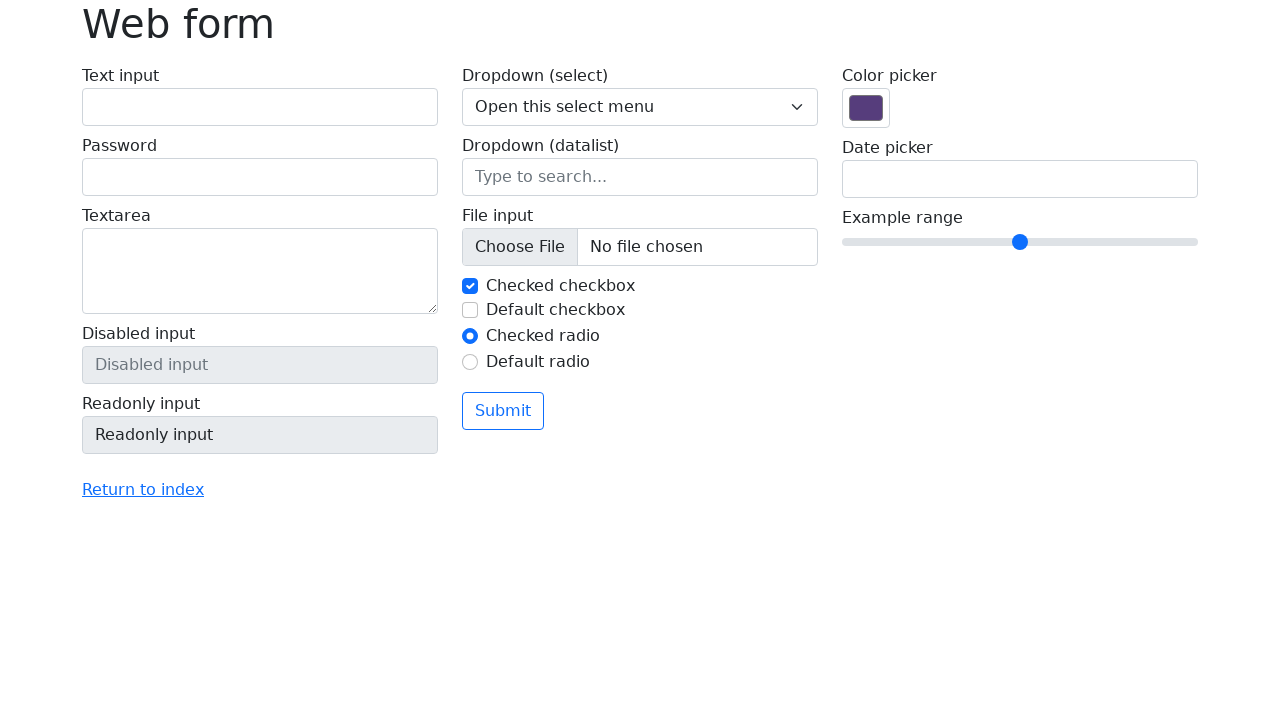

Filled text input field with 'Test' on input[name='my-text']
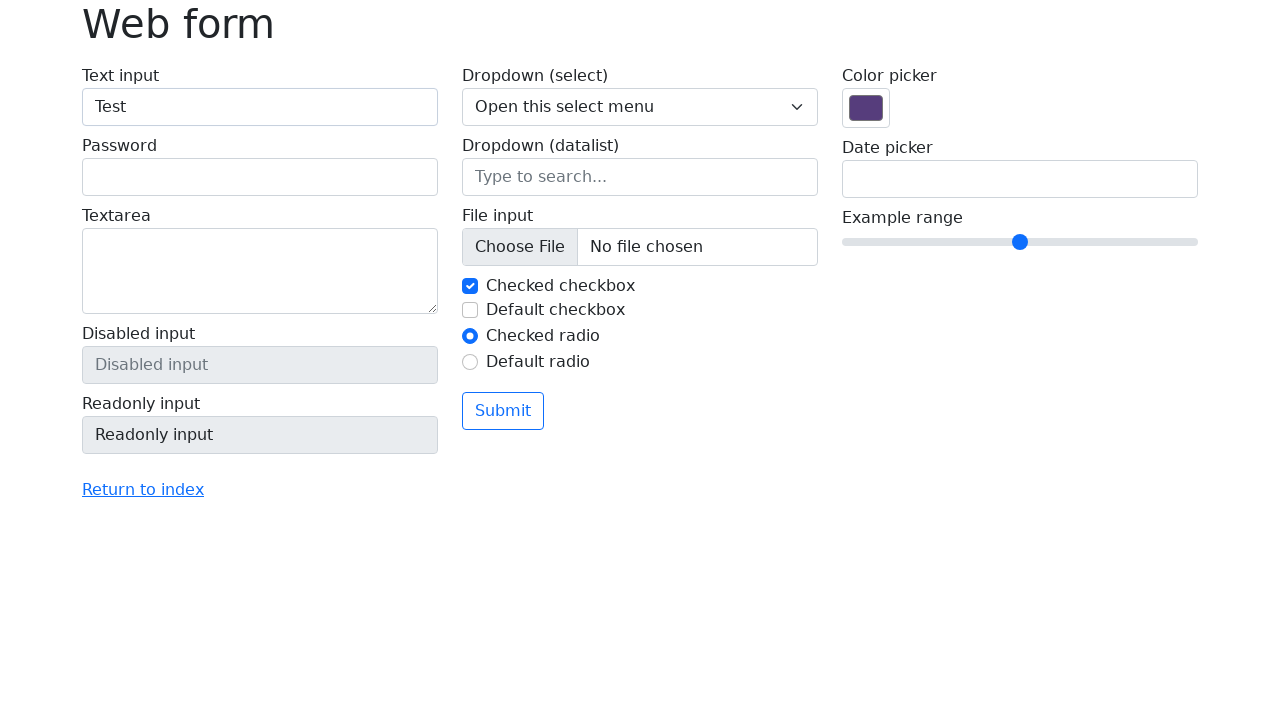

Filled password field with '123456' on input[name='my-password']
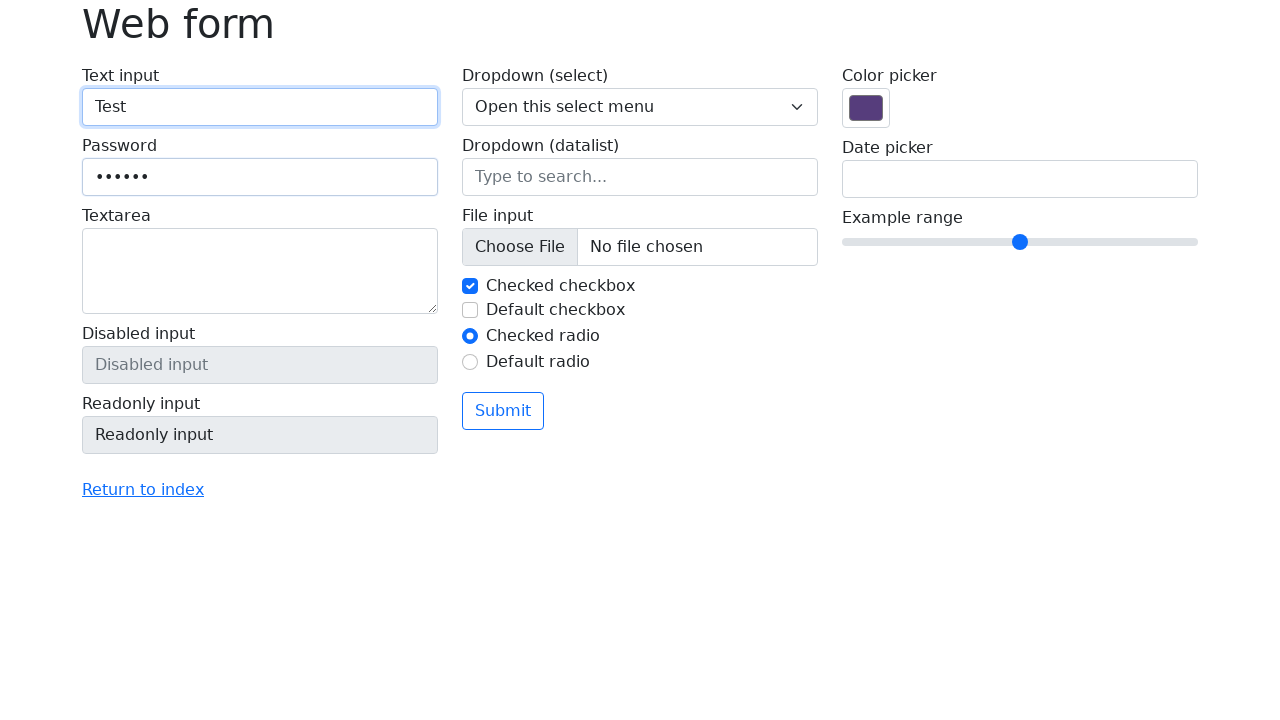

Filled textarea with 'Hello World!' on textarea[name='my-textarea']
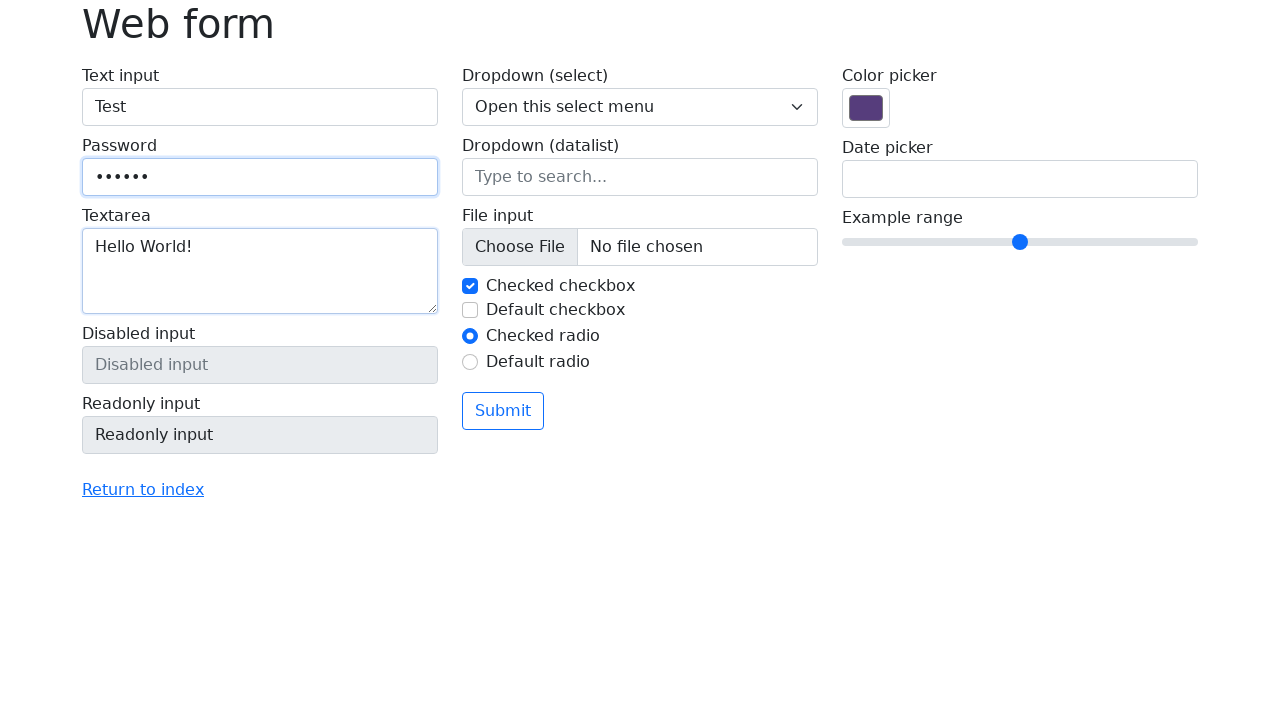

Selected 'Two' from dropdown on select[name='my-select']
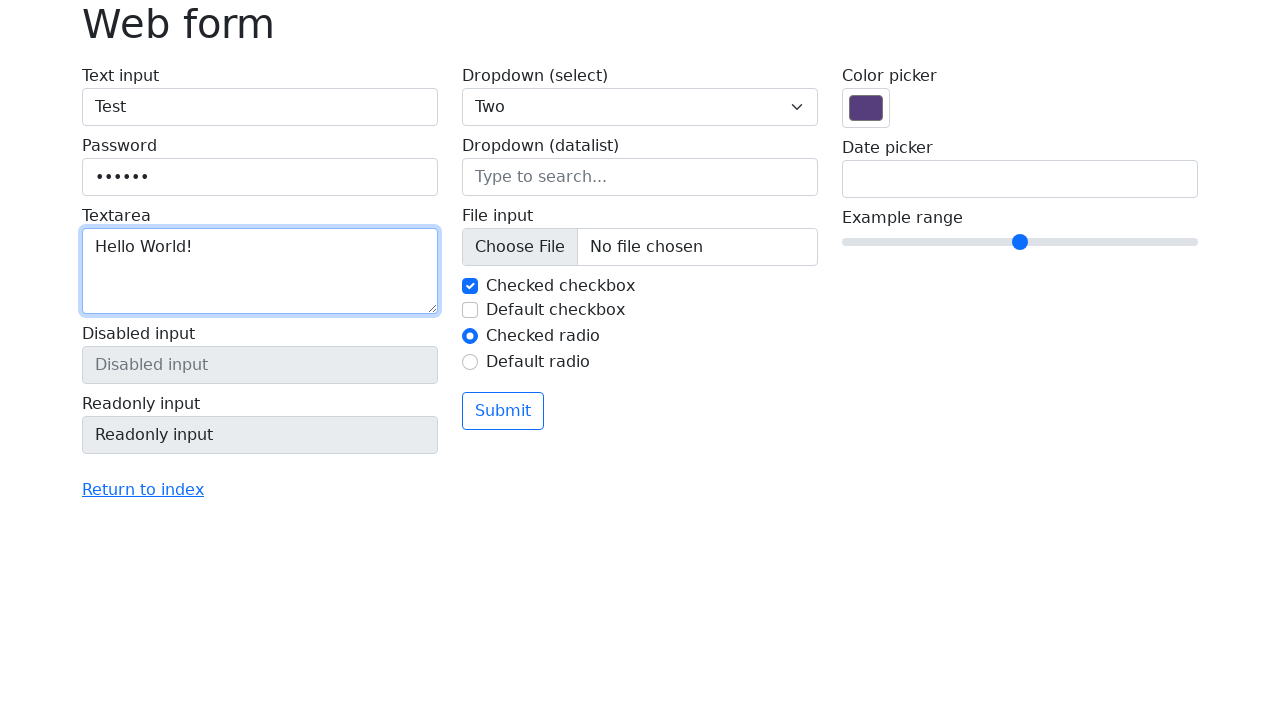

Filled datalist input with 'Seattle' on input[name='my-datalist']
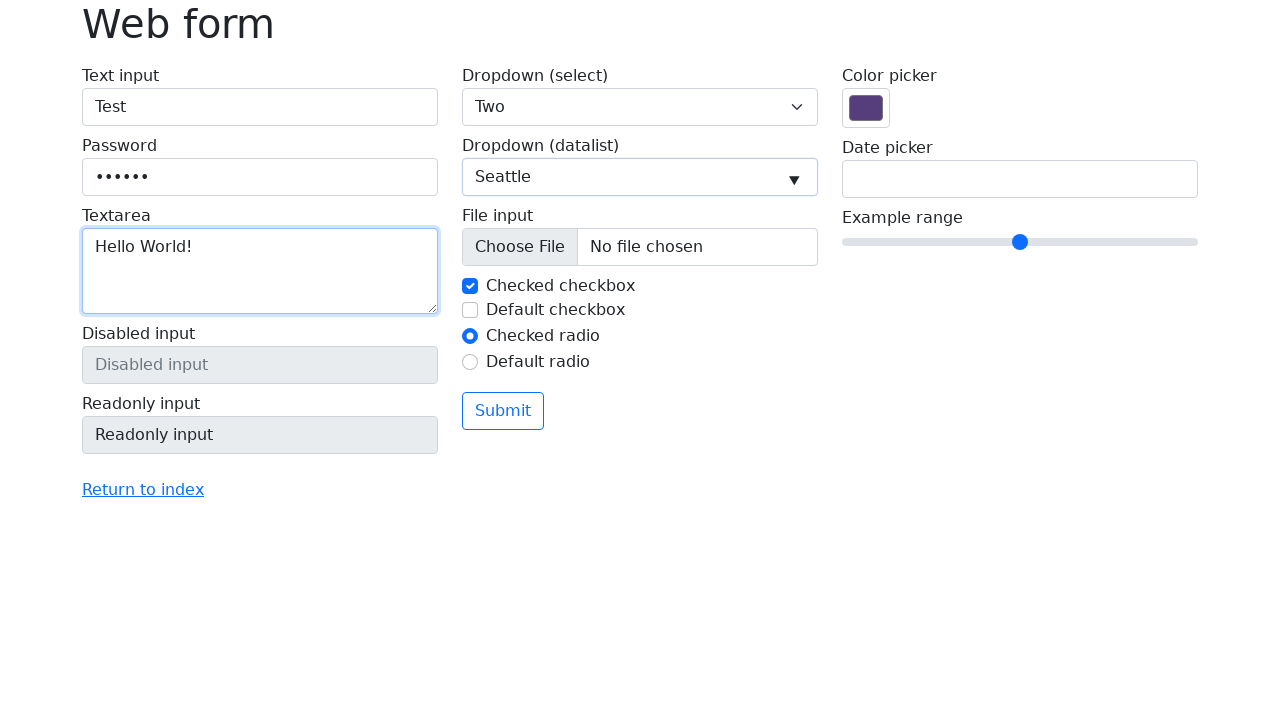

Uploaded test file
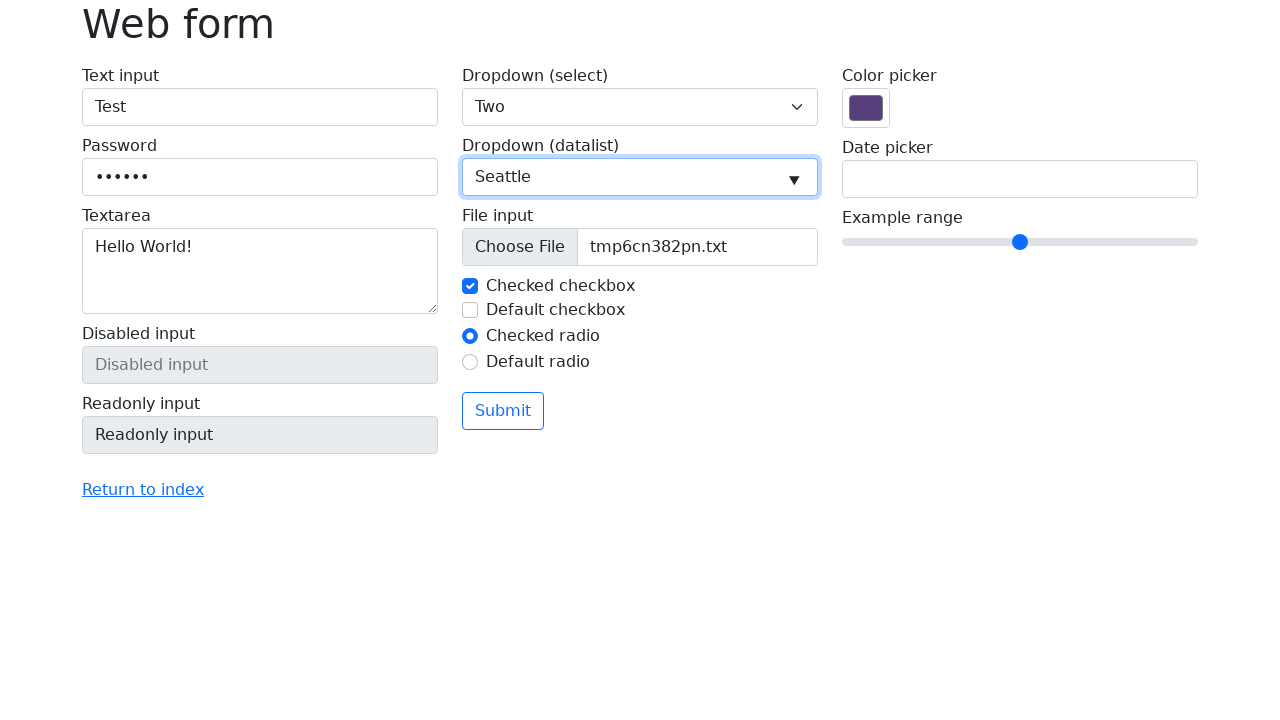

Clicked first checkbox at (470, 286) on #my-check-1
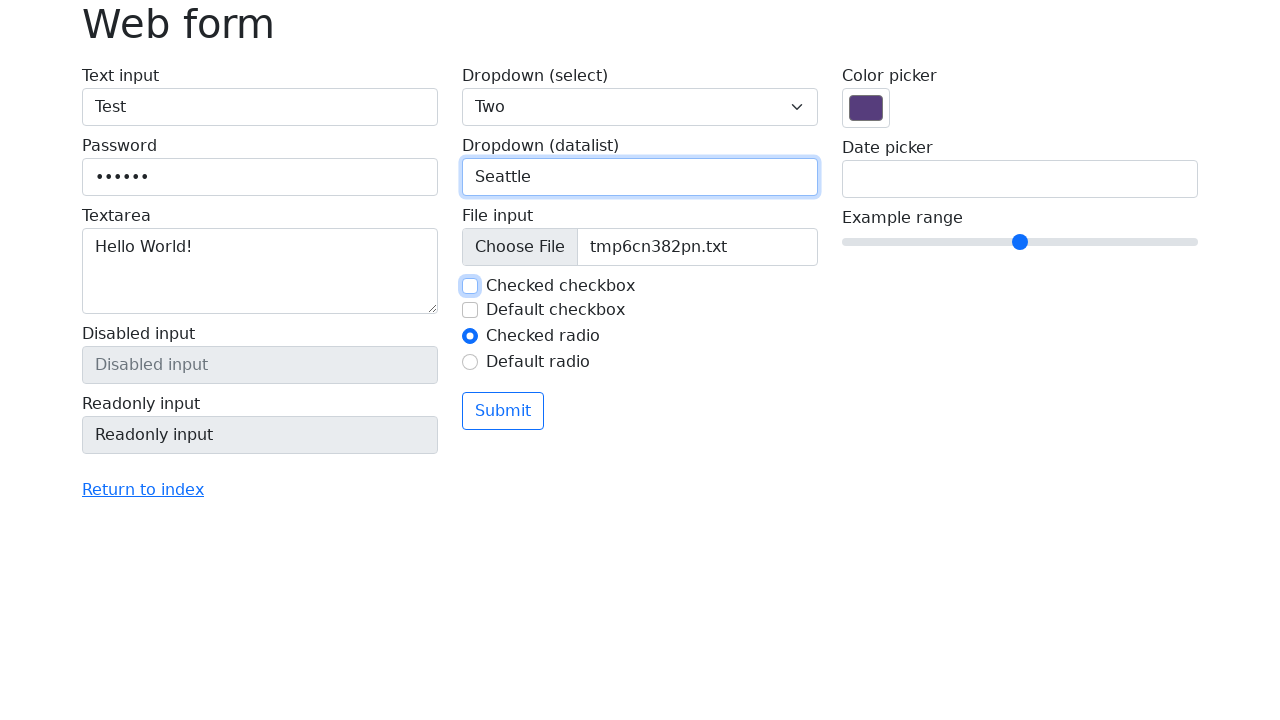

Clicked second checkbox at (470, 310) on #my-check-2
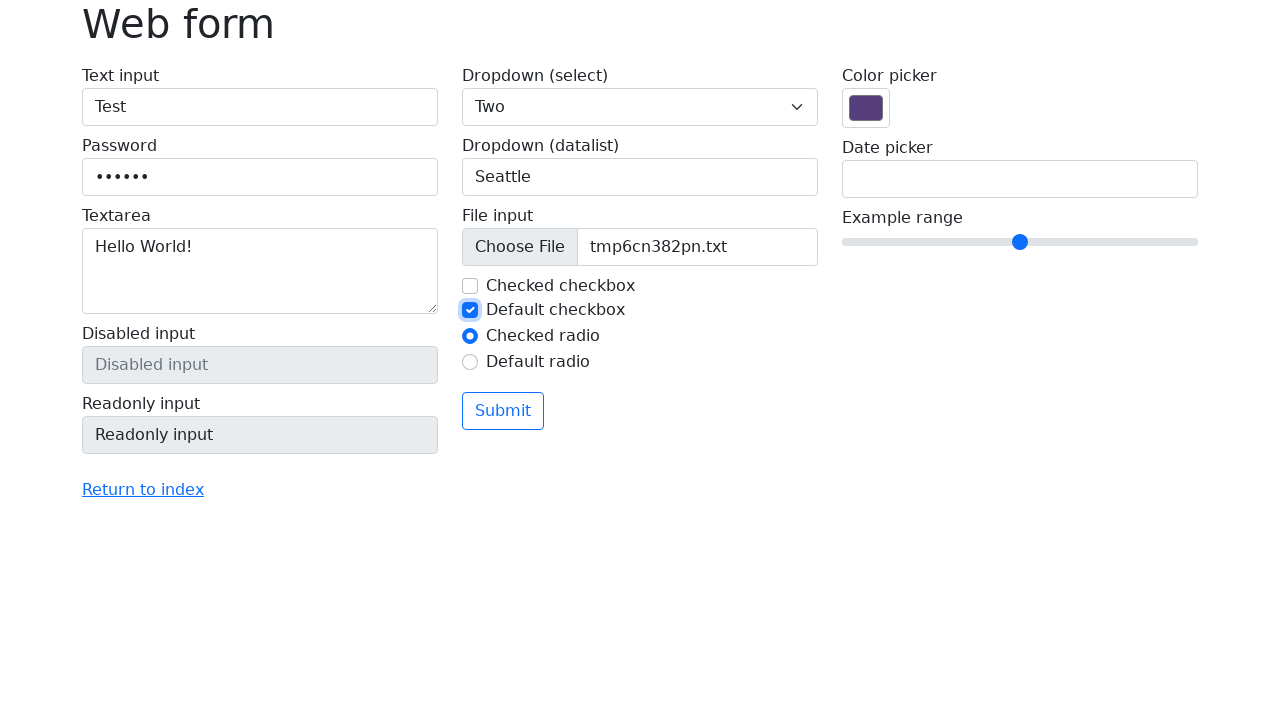

Clicked first radio button at (470, 336) on #my-radio-1
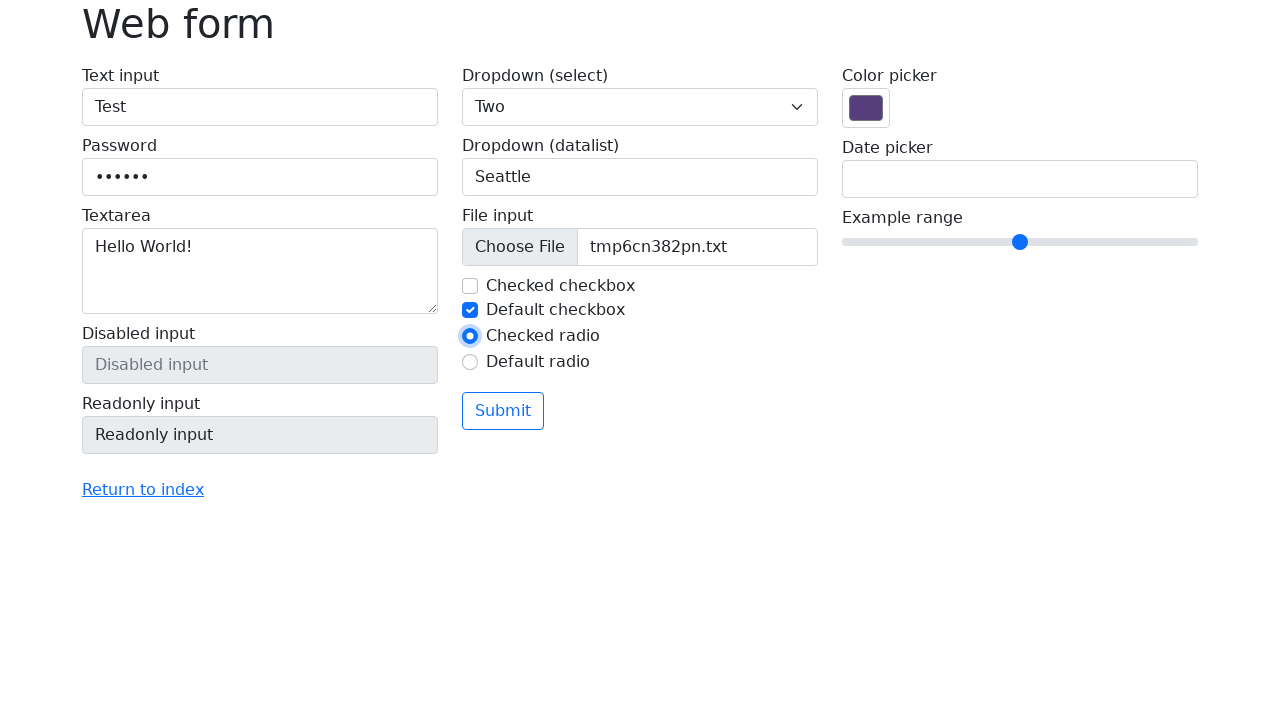

Clicked second radio button at (470, 362) on #my-radio-2
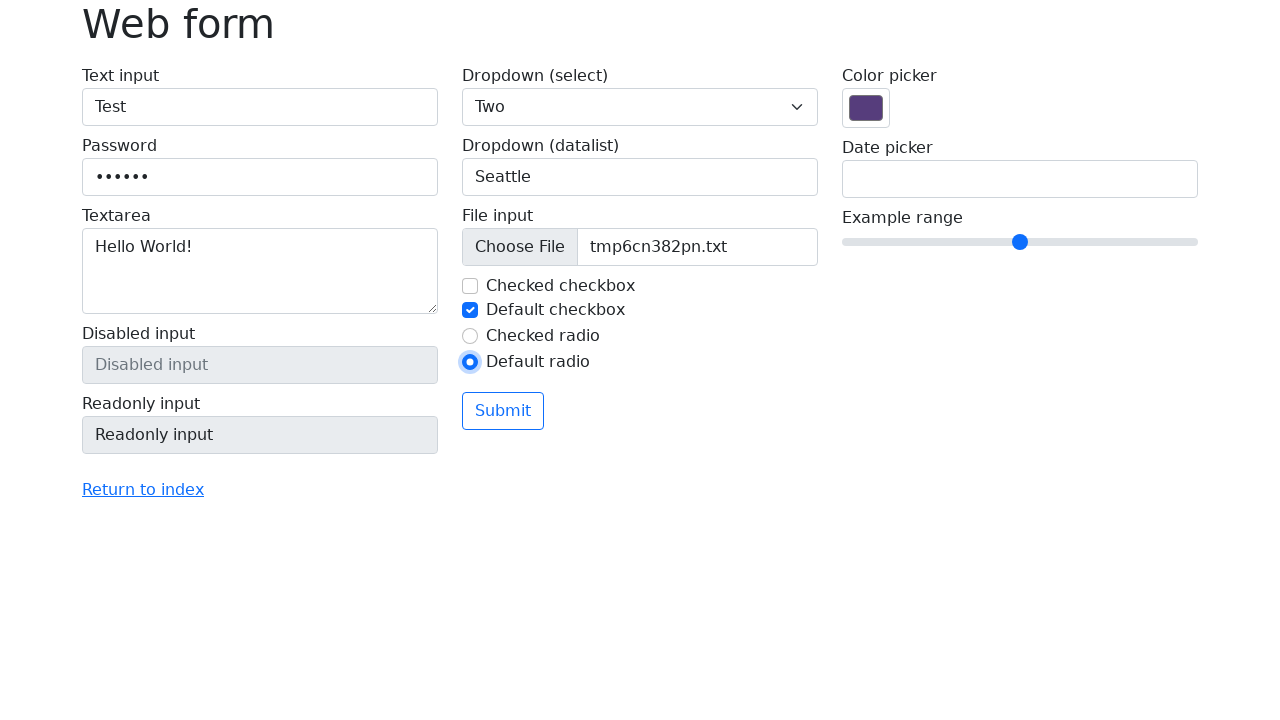

Set color picker to '#7fff00'
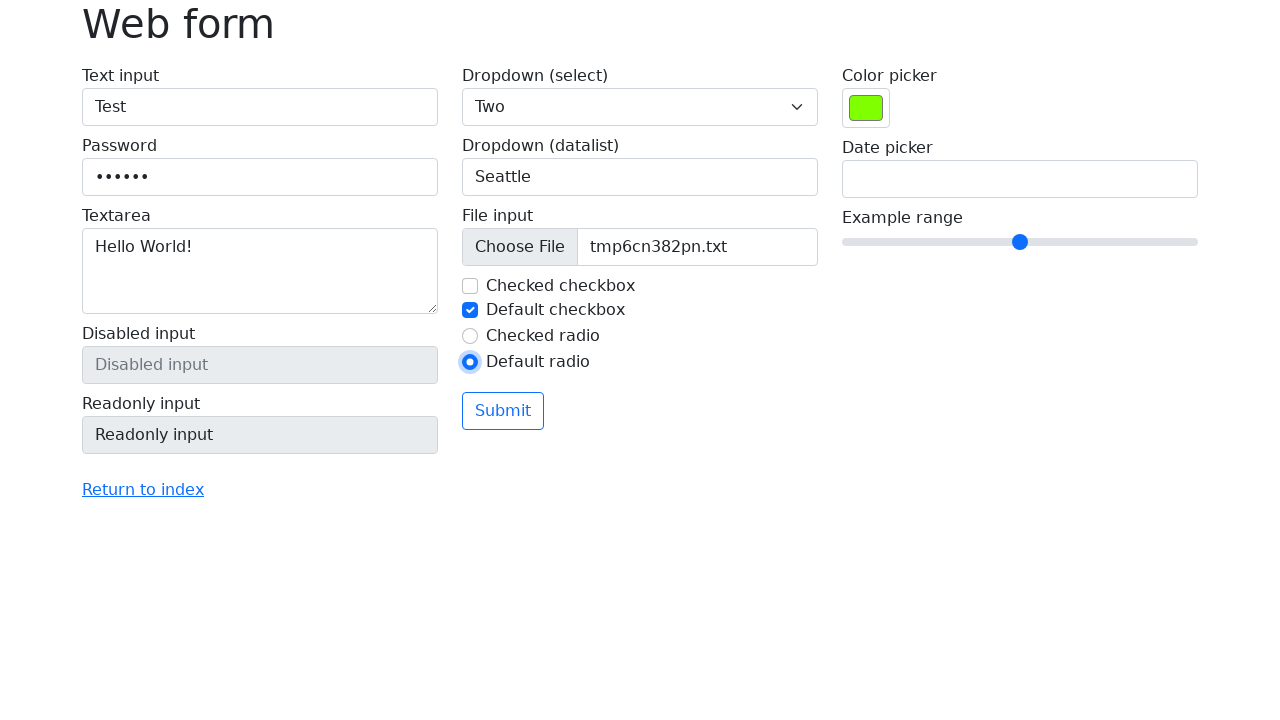

Set date picker to '2023-11-20' on input[name='my-date']
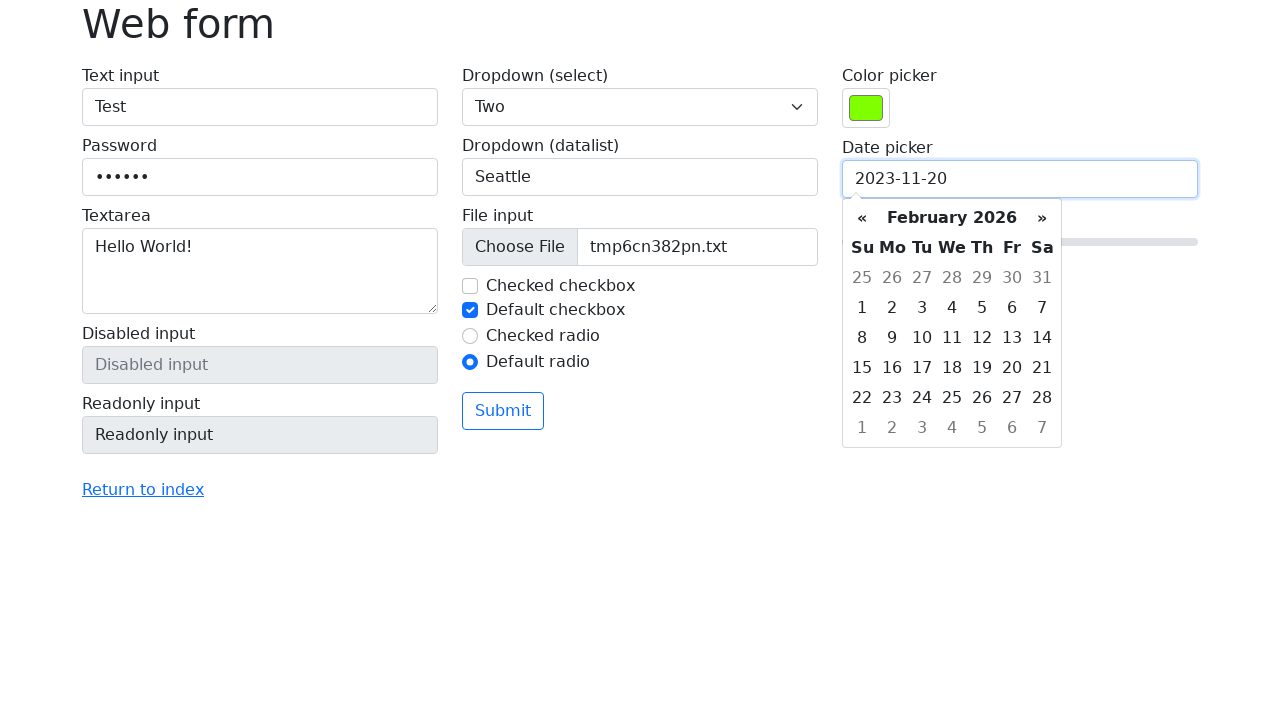

Set range slider value to '2'
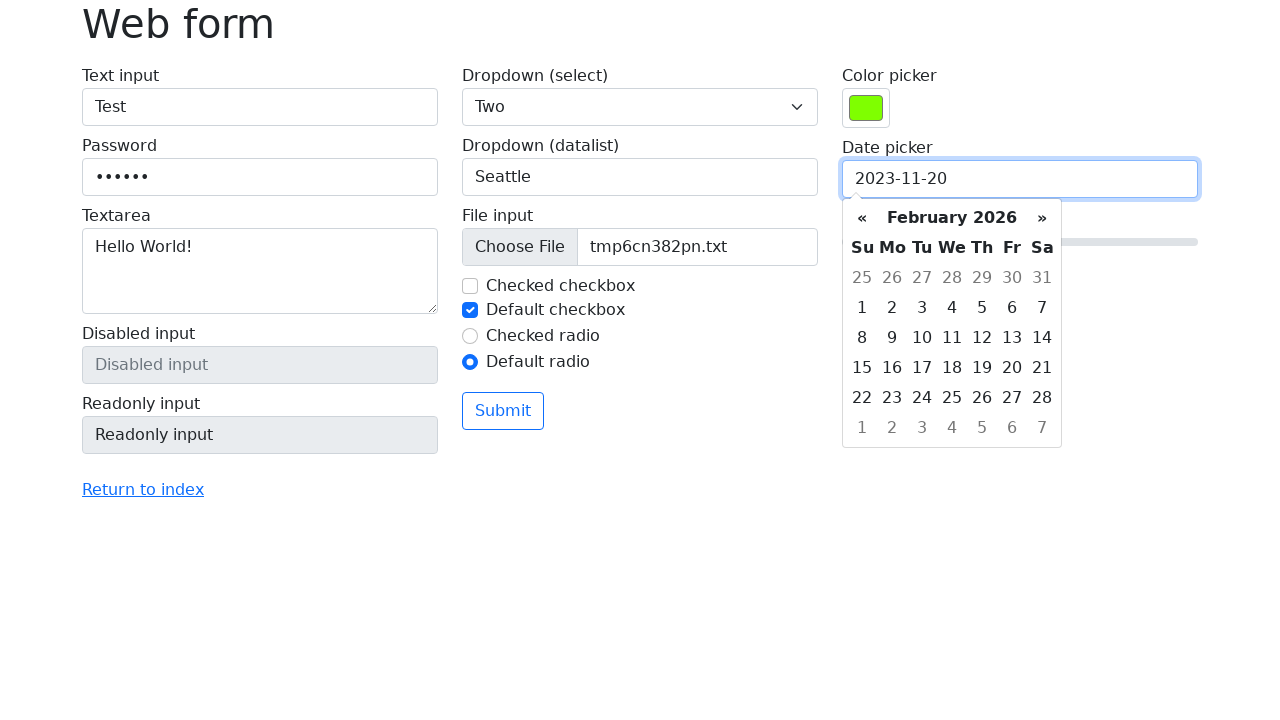

Clicked 'Return to index' link at (143, 490) on text=Return to index
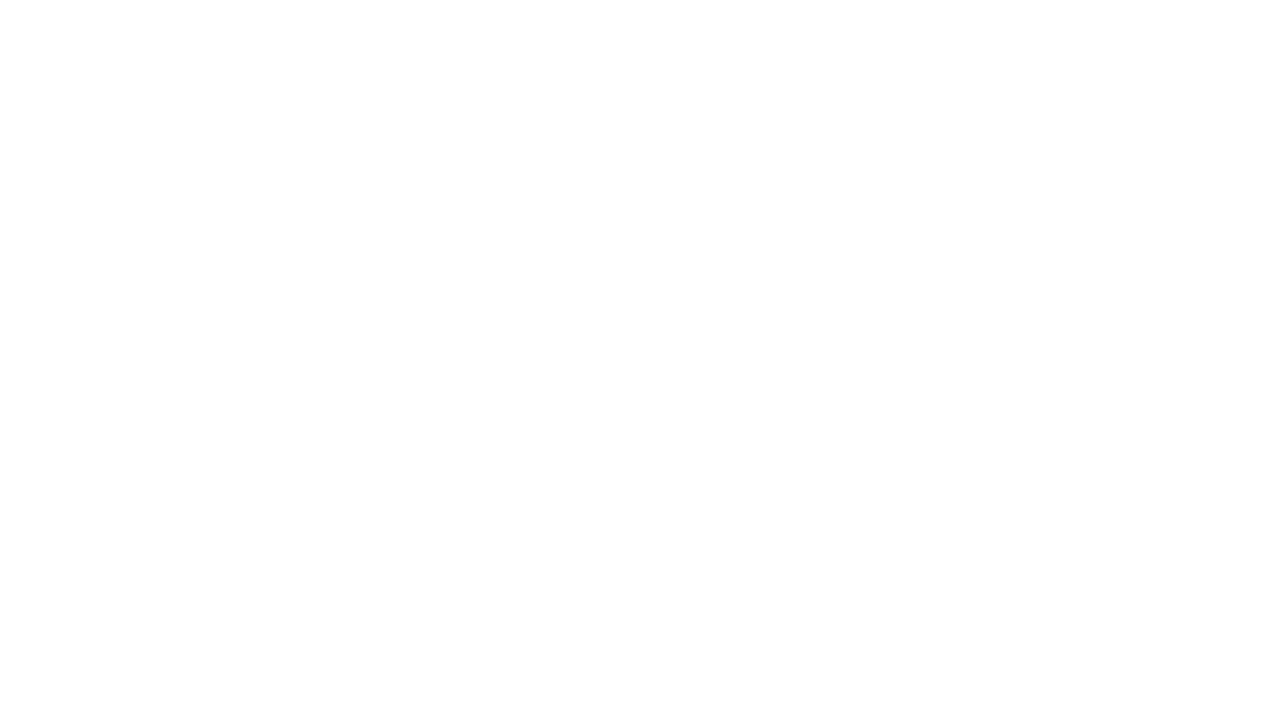

Index page loaded and 'web-form.html' link is visible
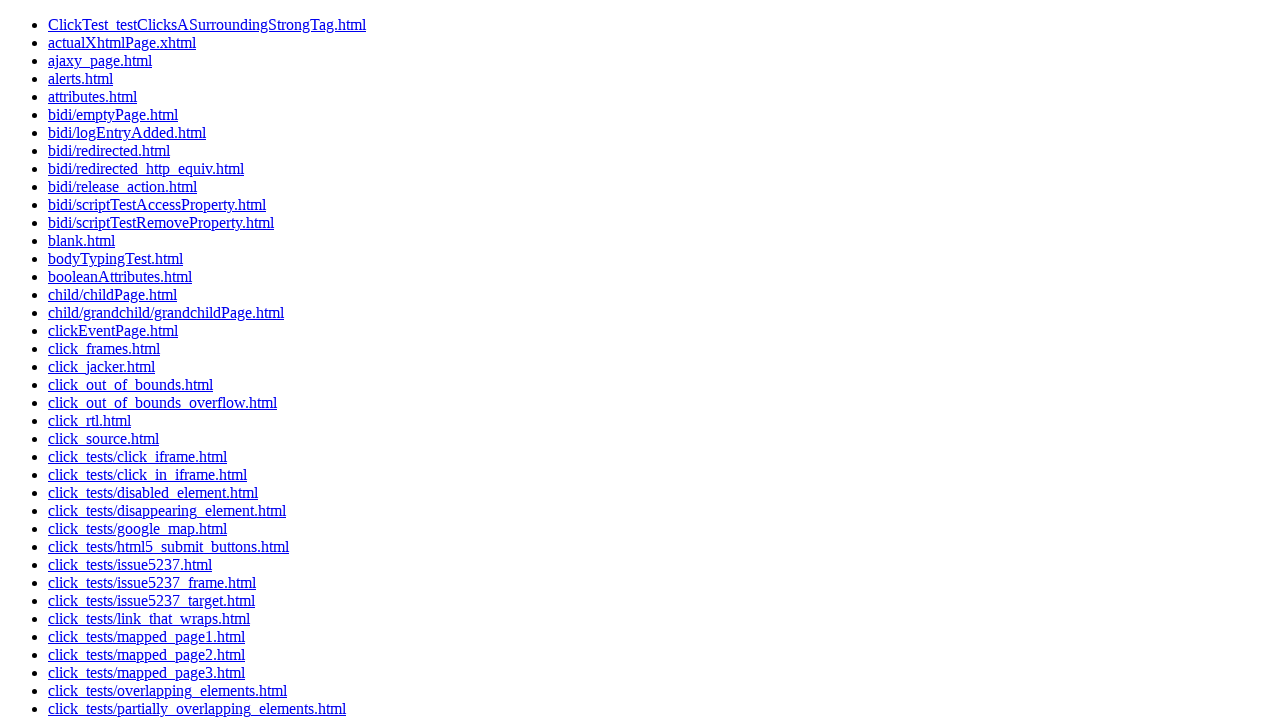

Clicked 'web-form.html' link to return to form at (95, 586) on text=web-form.html
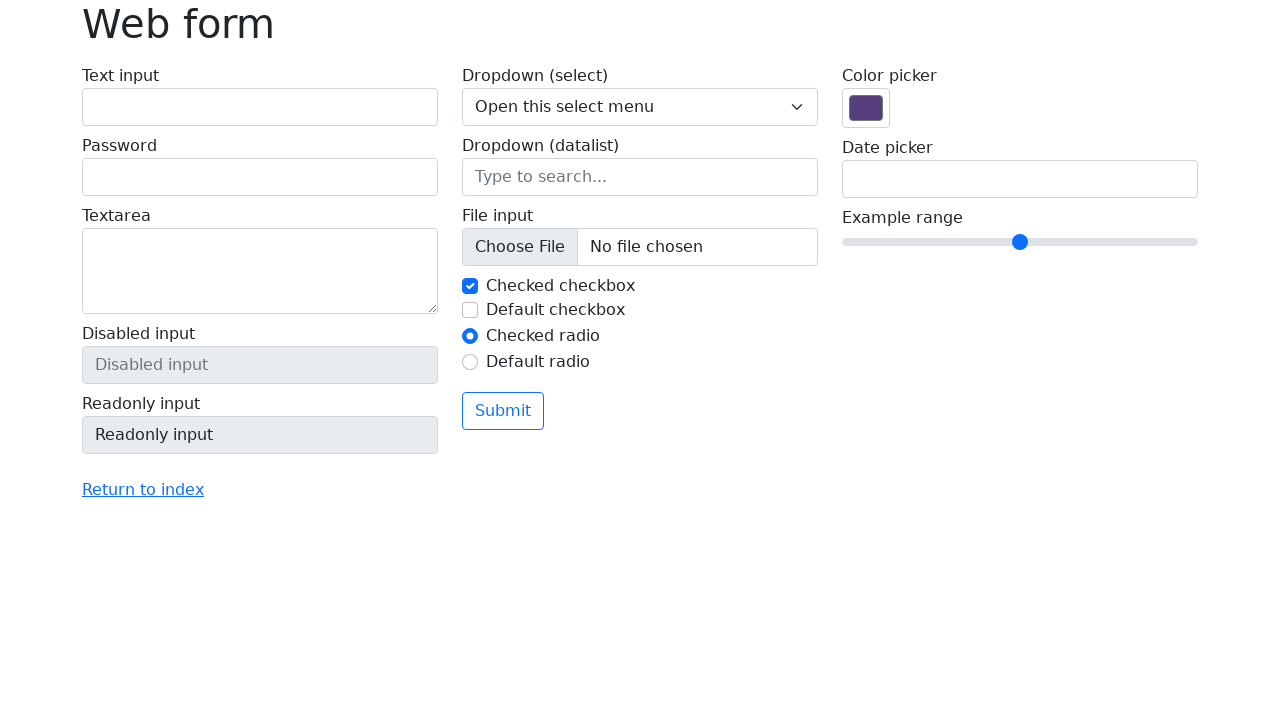

Clicked form submit button at (503, 411) on button[type='submit']
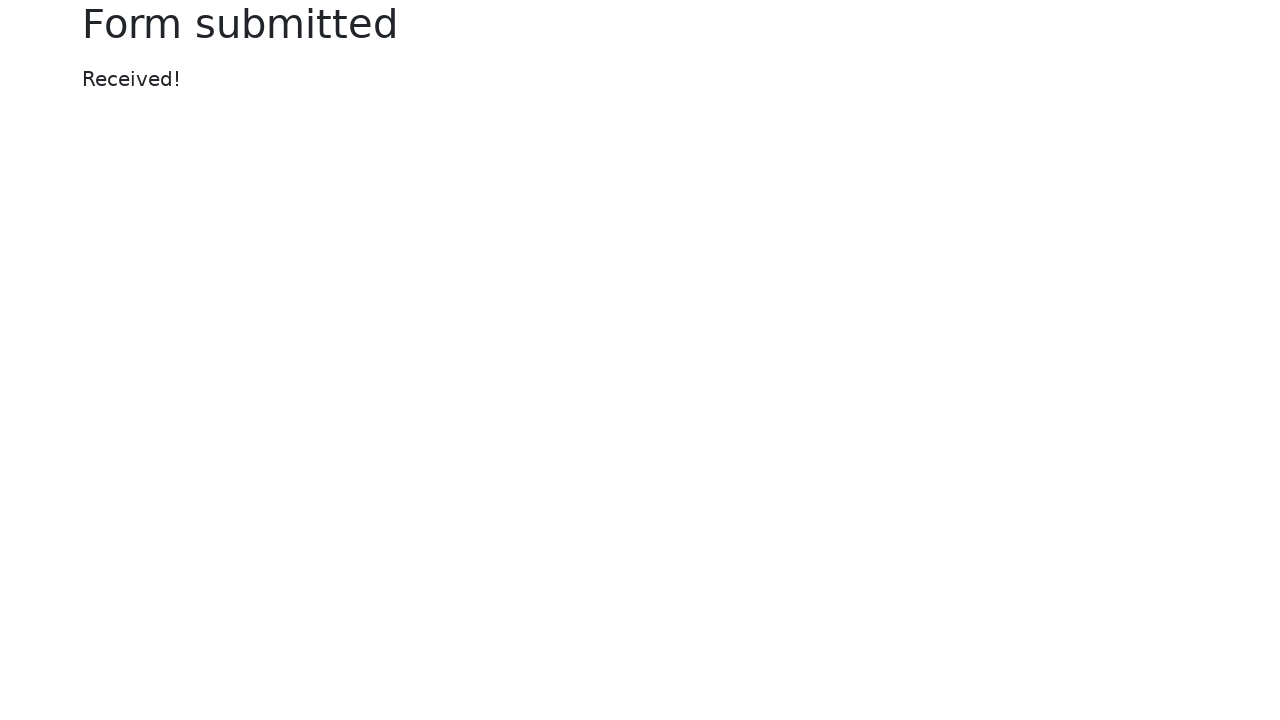

Form submission confirmed with 'Received!' message
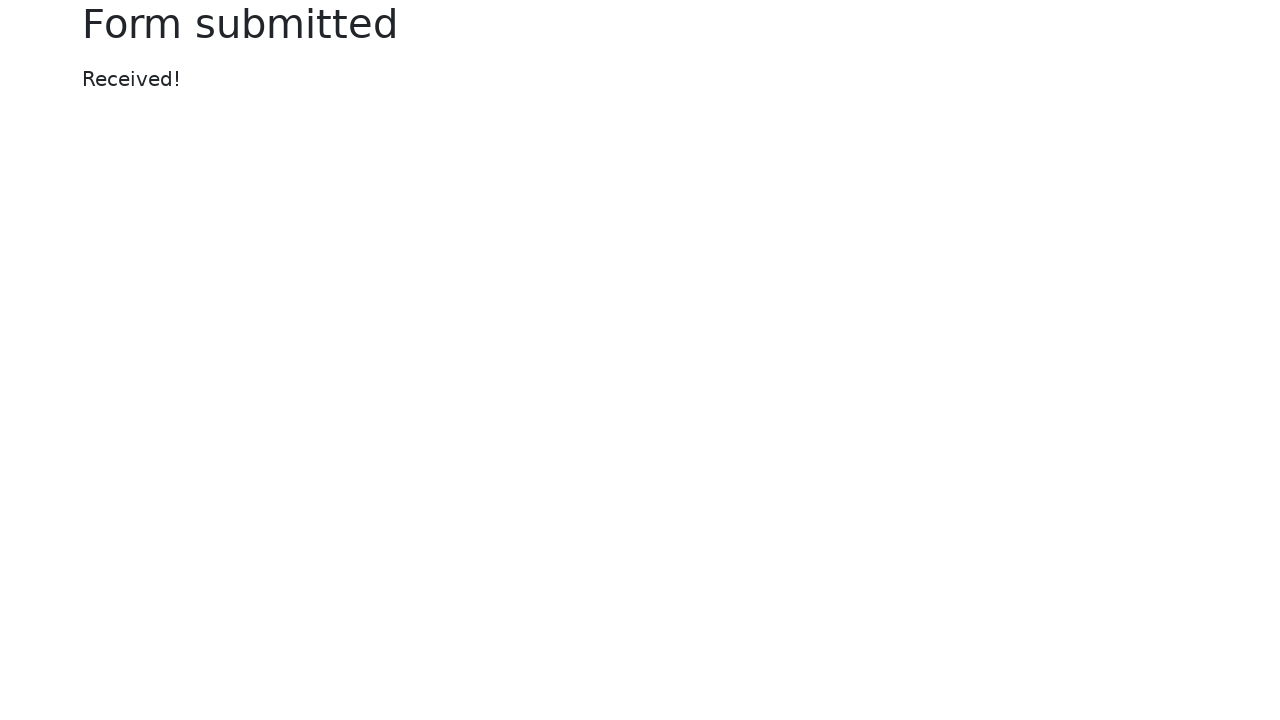

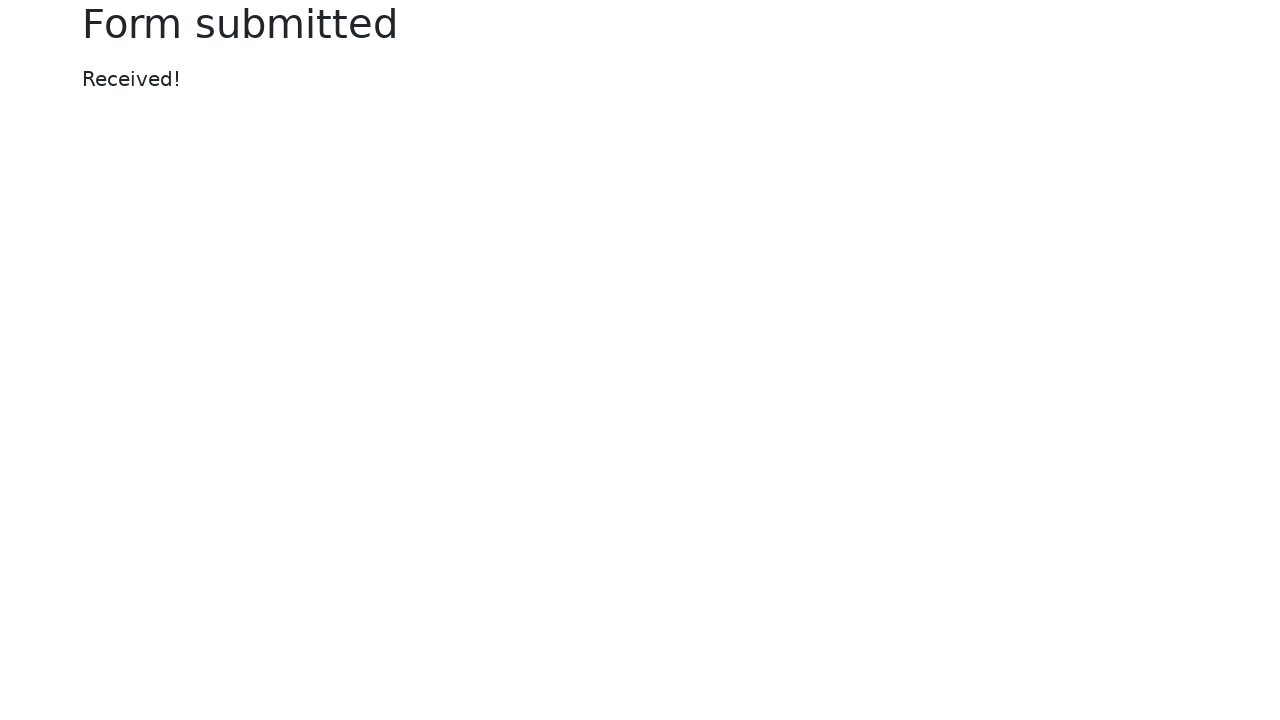